Tests that TAB key navigation can reach the disclosure button

Starting URL: https://www.w3.org/WAI/ARIA/apg/patterns/disclosure/examples/disclosure-image-description/

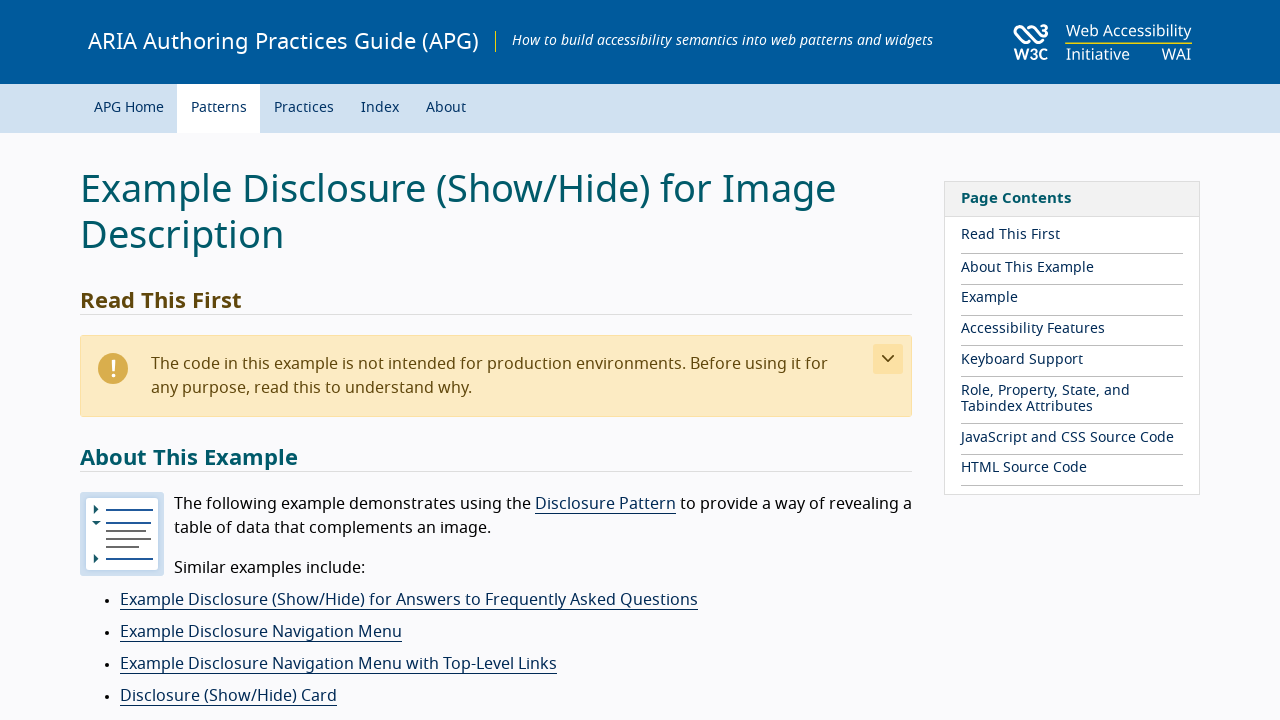

Clicked on body to set initial focus at (640, 360) on body
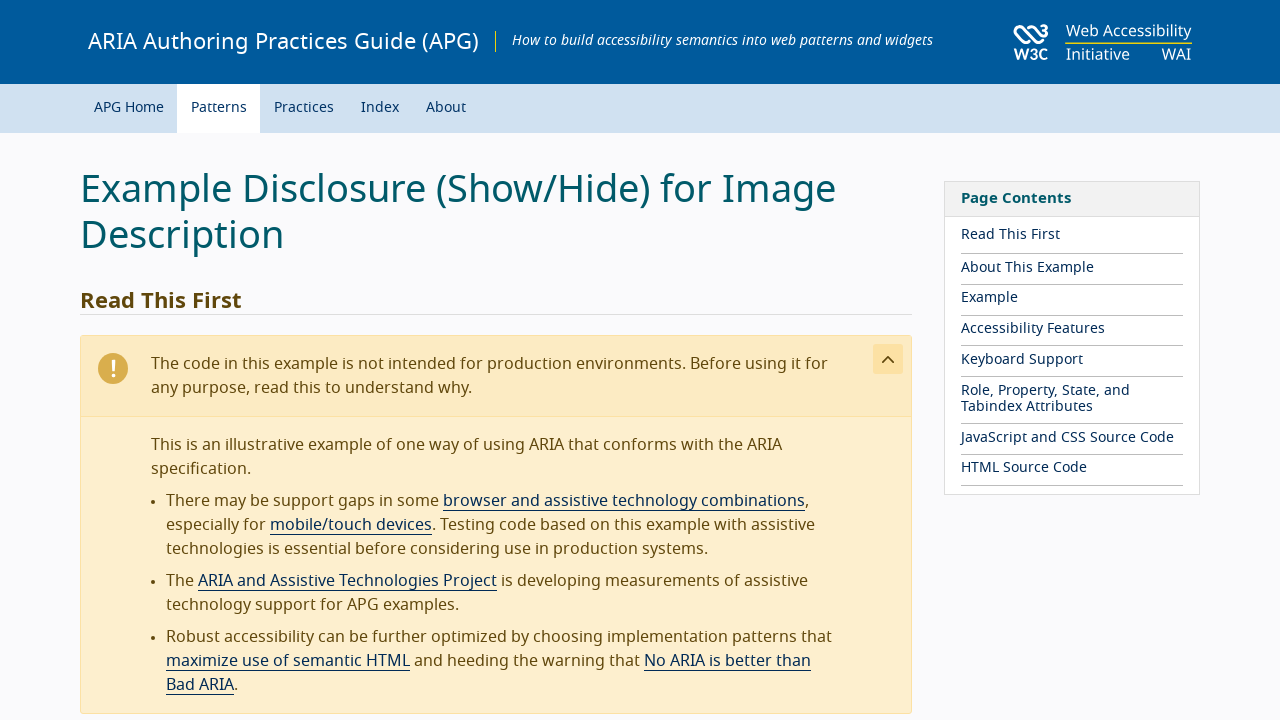

Located disclosure button element
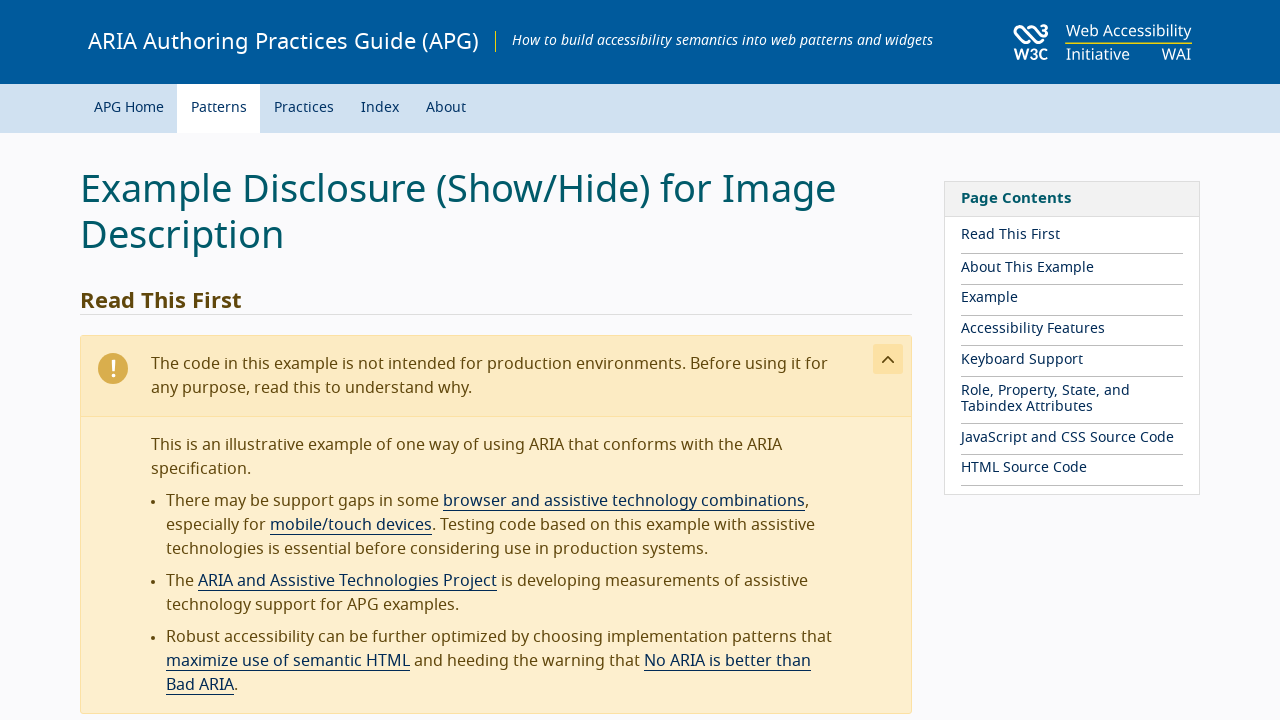

Waited for disclosure button to be available
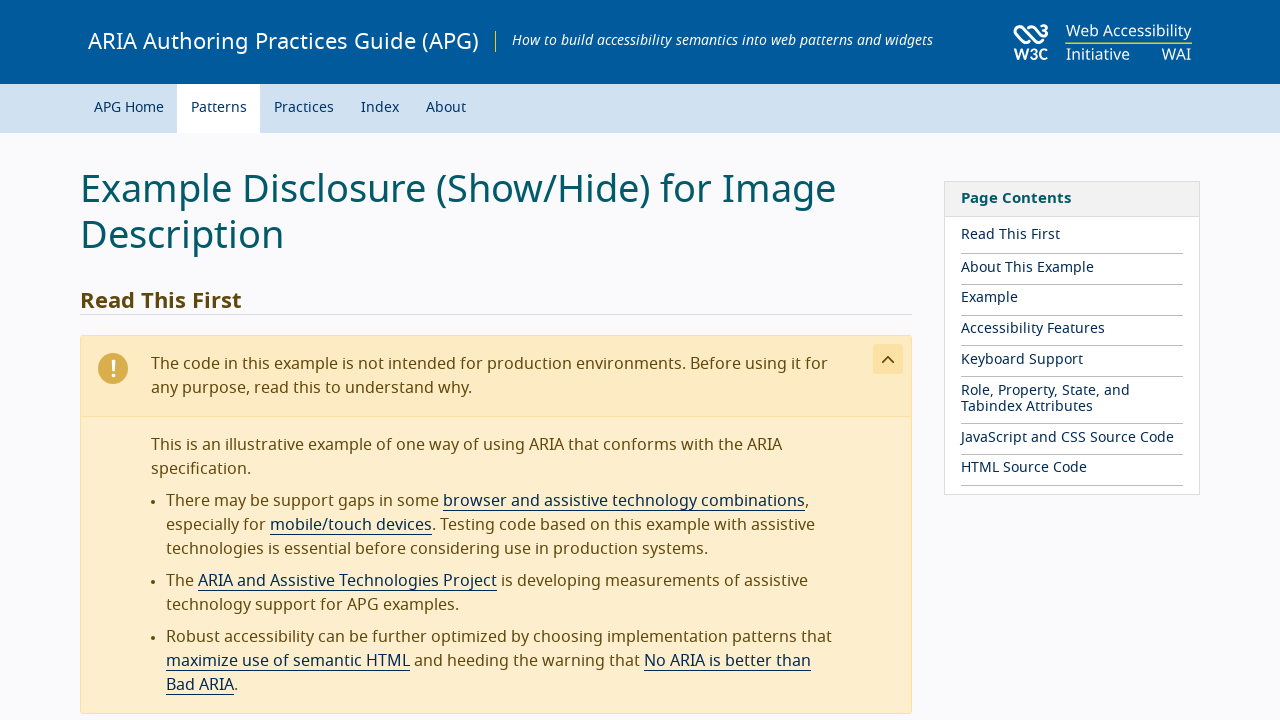

Pressed Tab key (1st time)
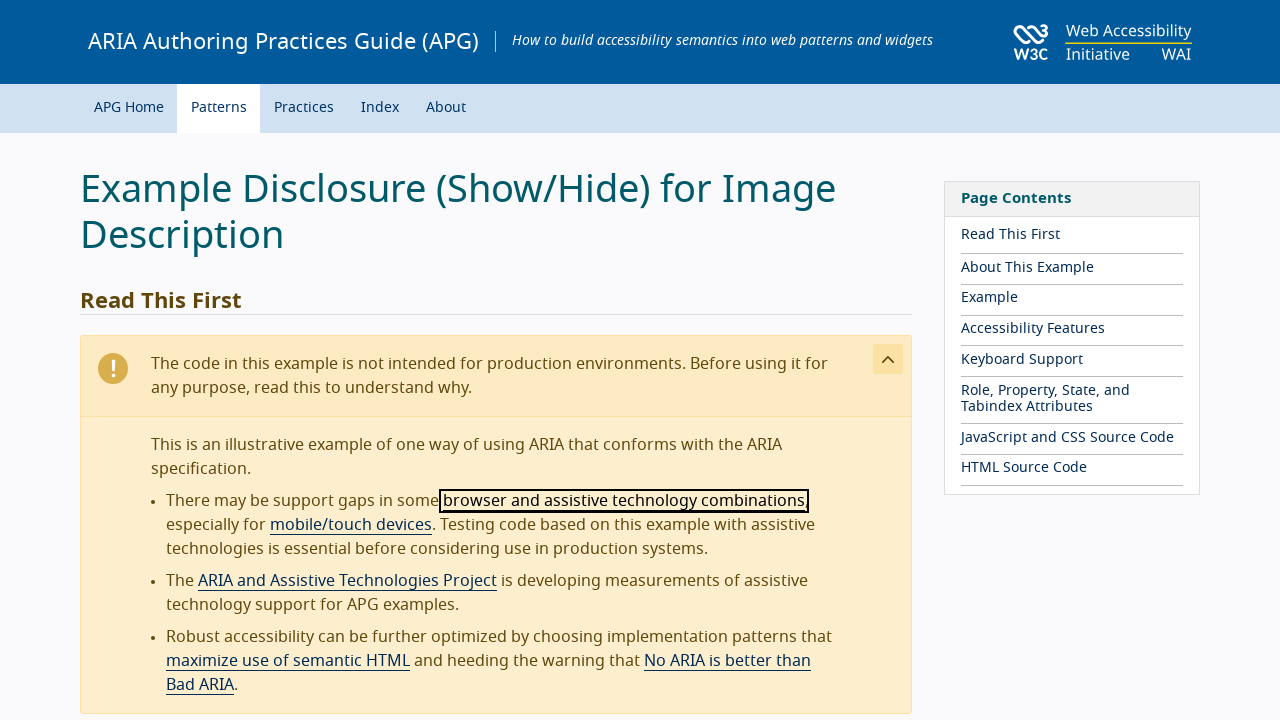

Pressed Tab key (2nd time)
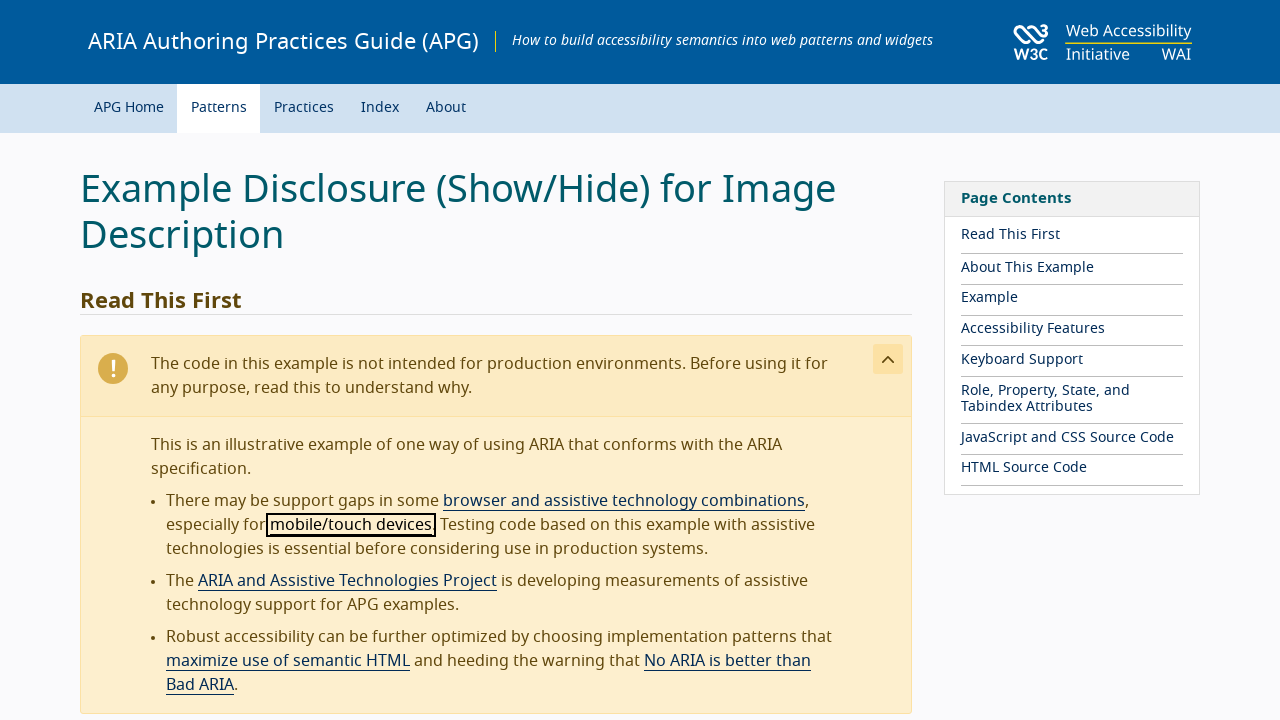

Pressed Tab key (3rd time)
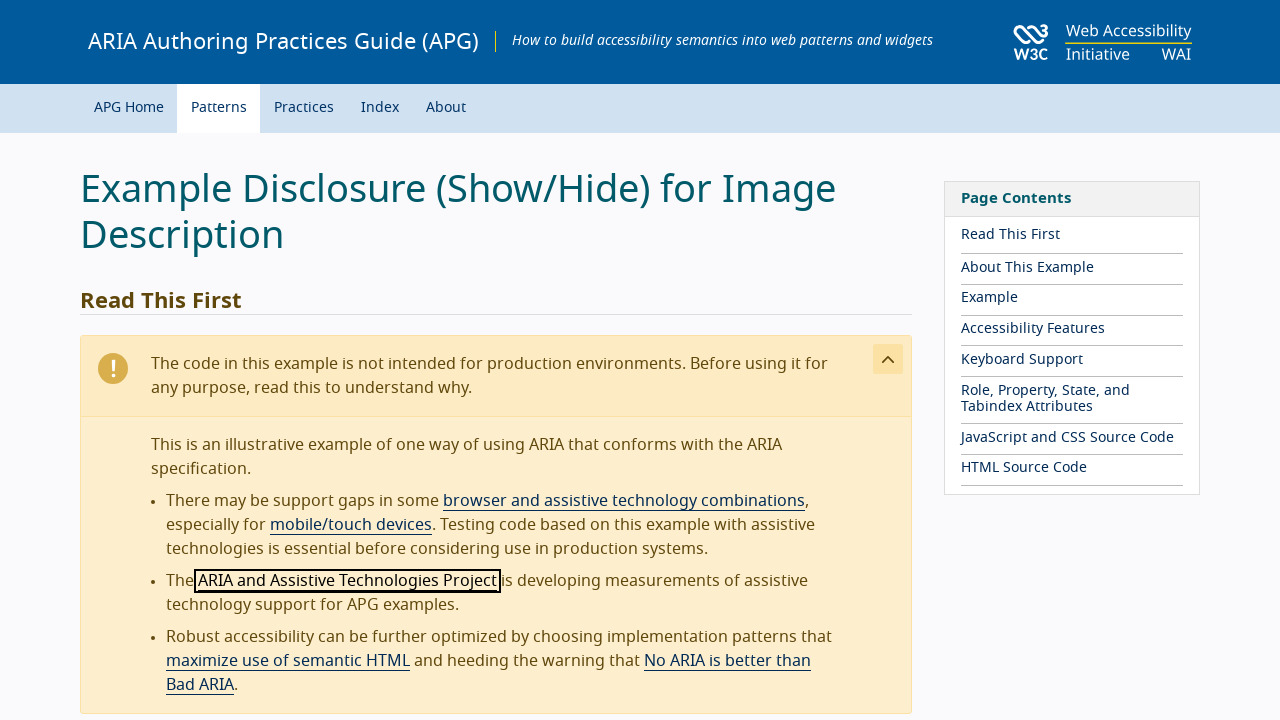

Explicitly focused on the disclosure button on #ex1 button
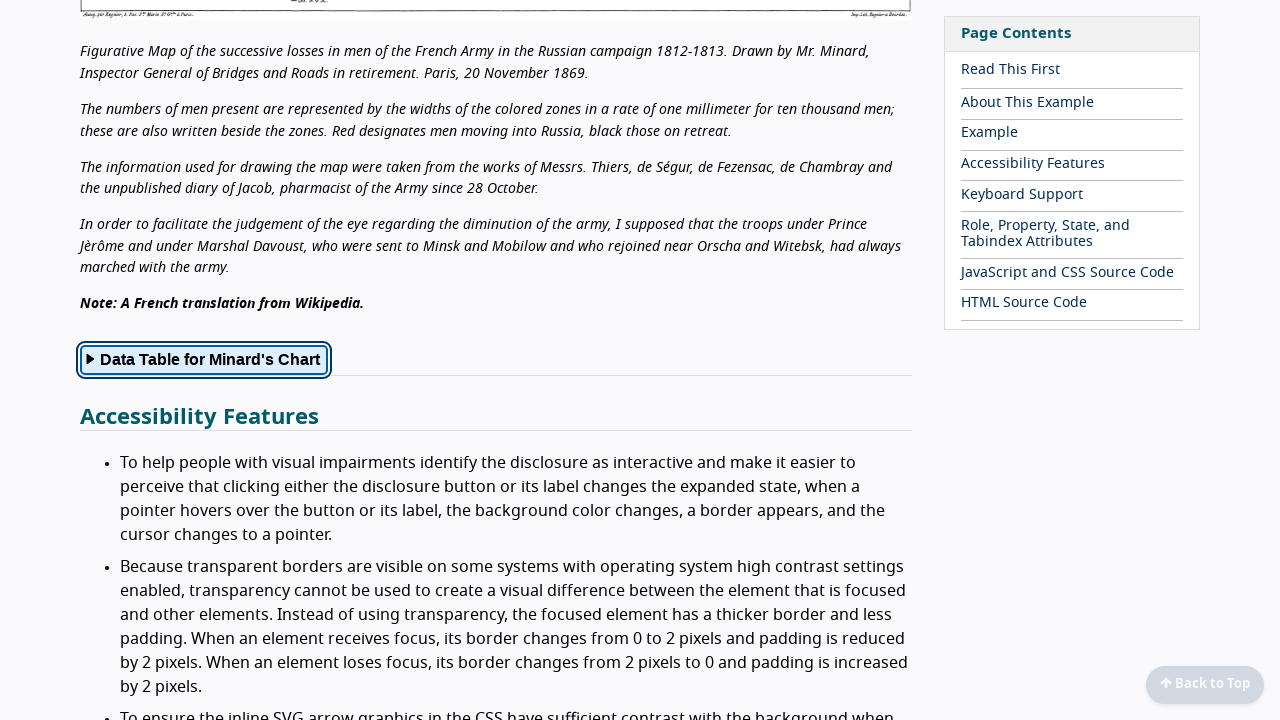

Assertion passed: disclosure button is focused and keyboard-accessible
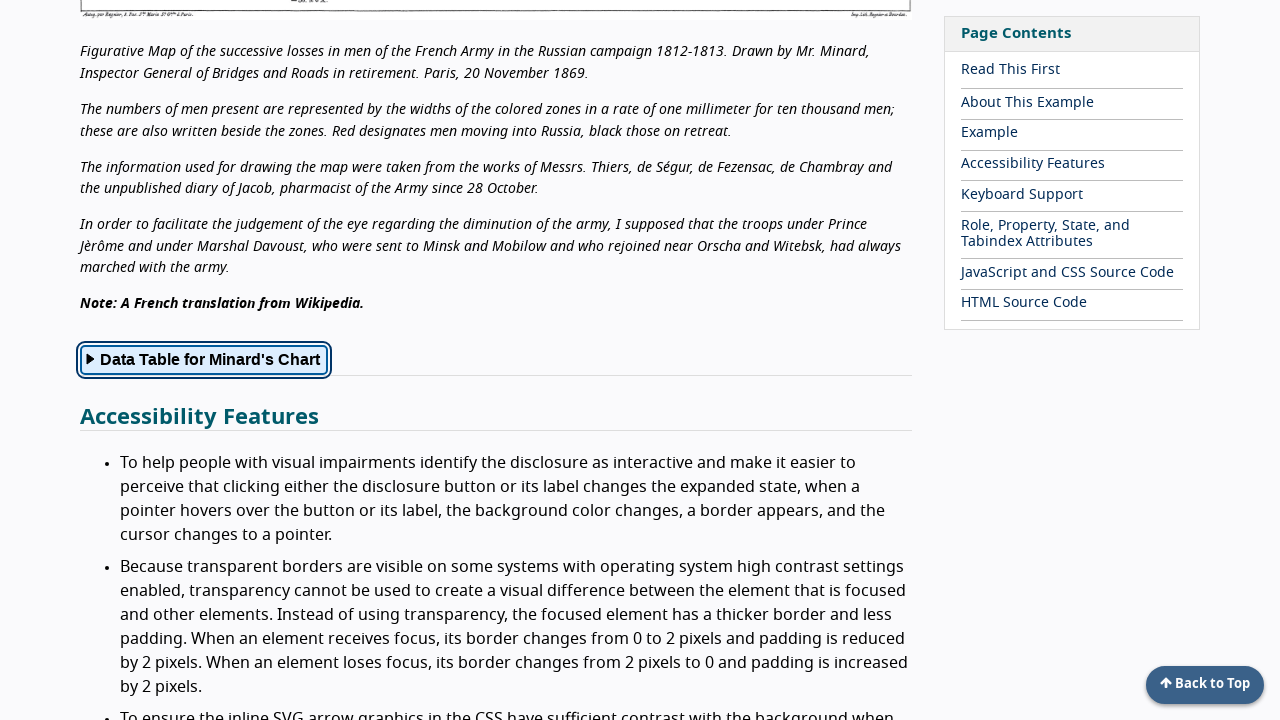

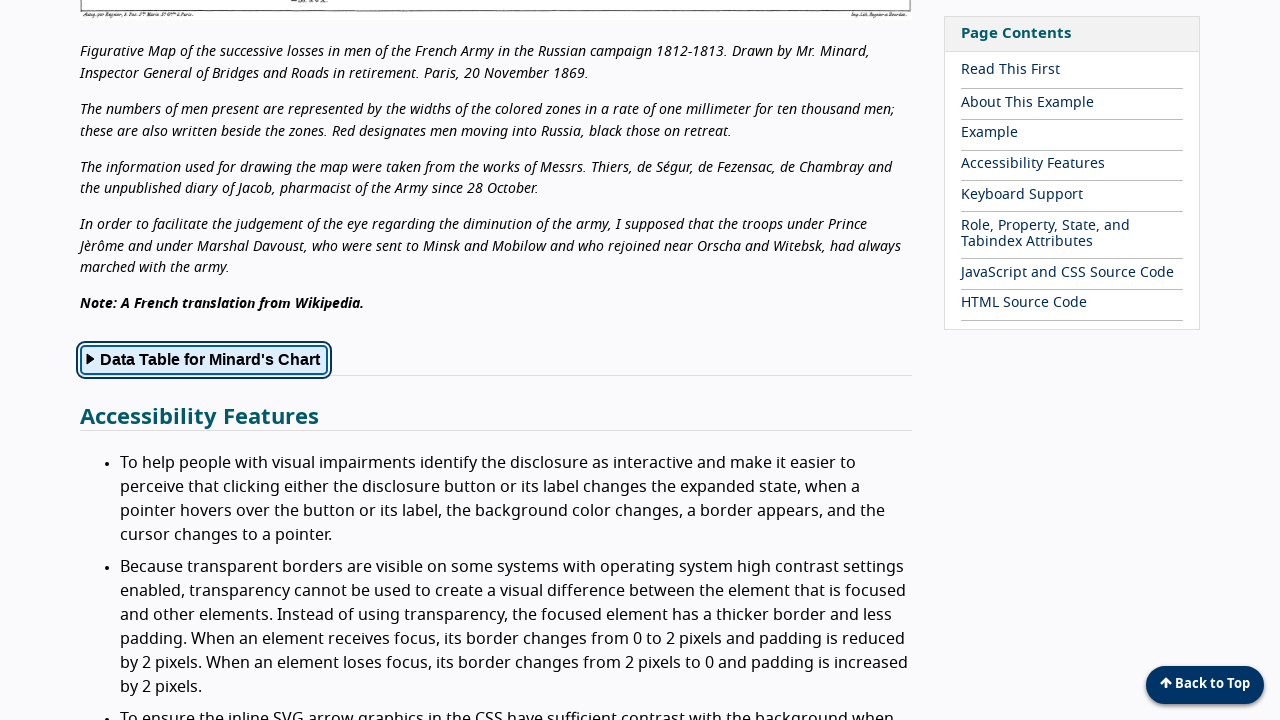